Tests AJAX content loading by clicking a button and waiting for dynamic content to appear

Starting URL: https://v1.training-support.net/selenium/ajax

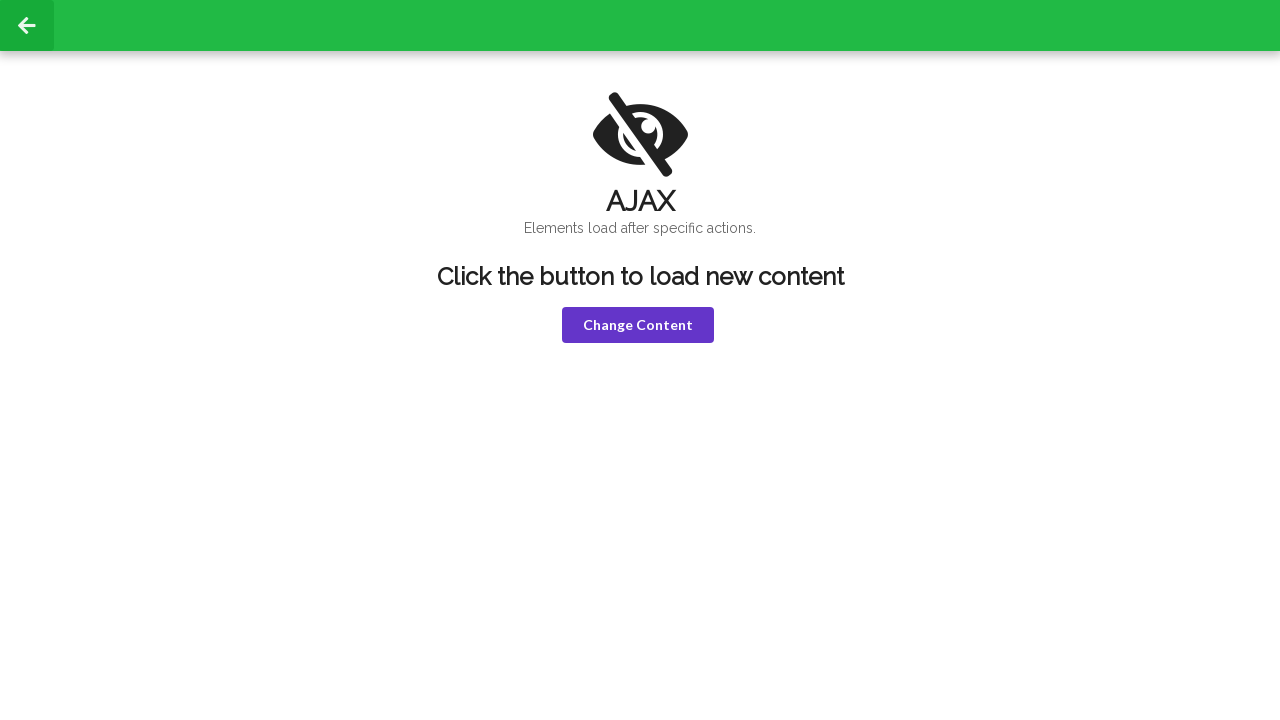

Clicked 'Change Content' button to trigger AJAX loading at (638, 325) on button:has-text('Change Content')
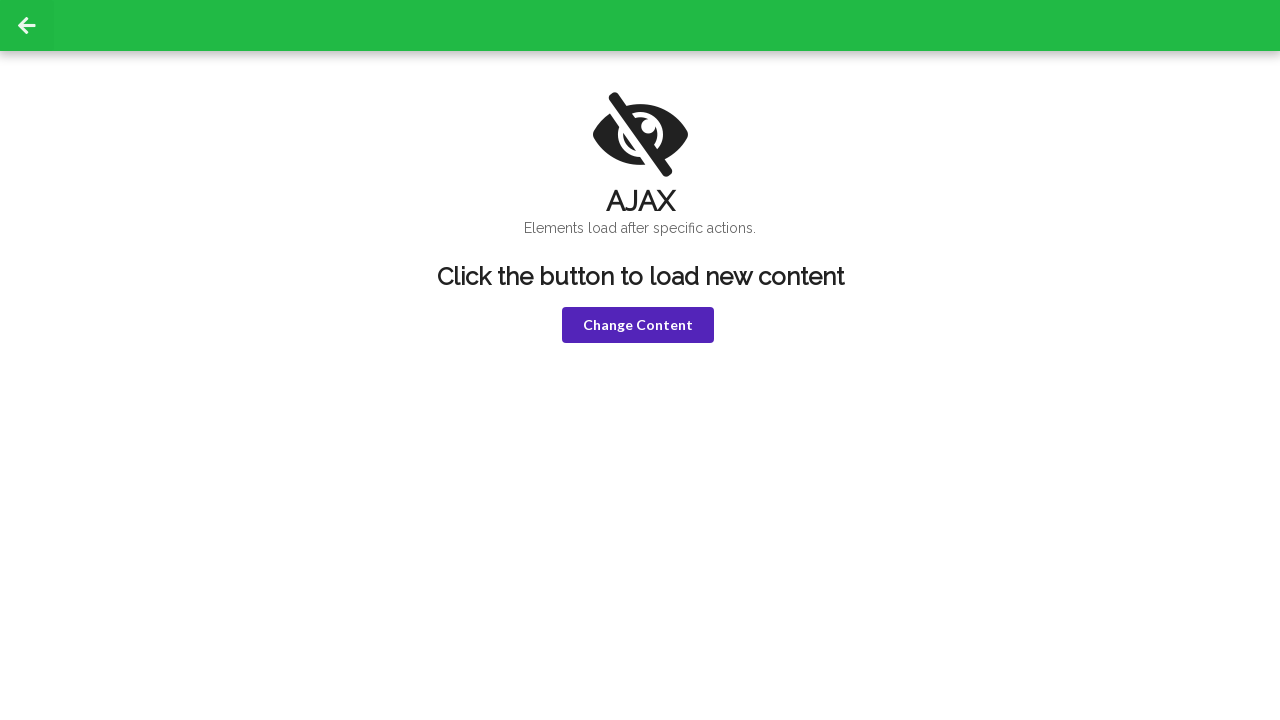

H1 element became visible after AJAX request
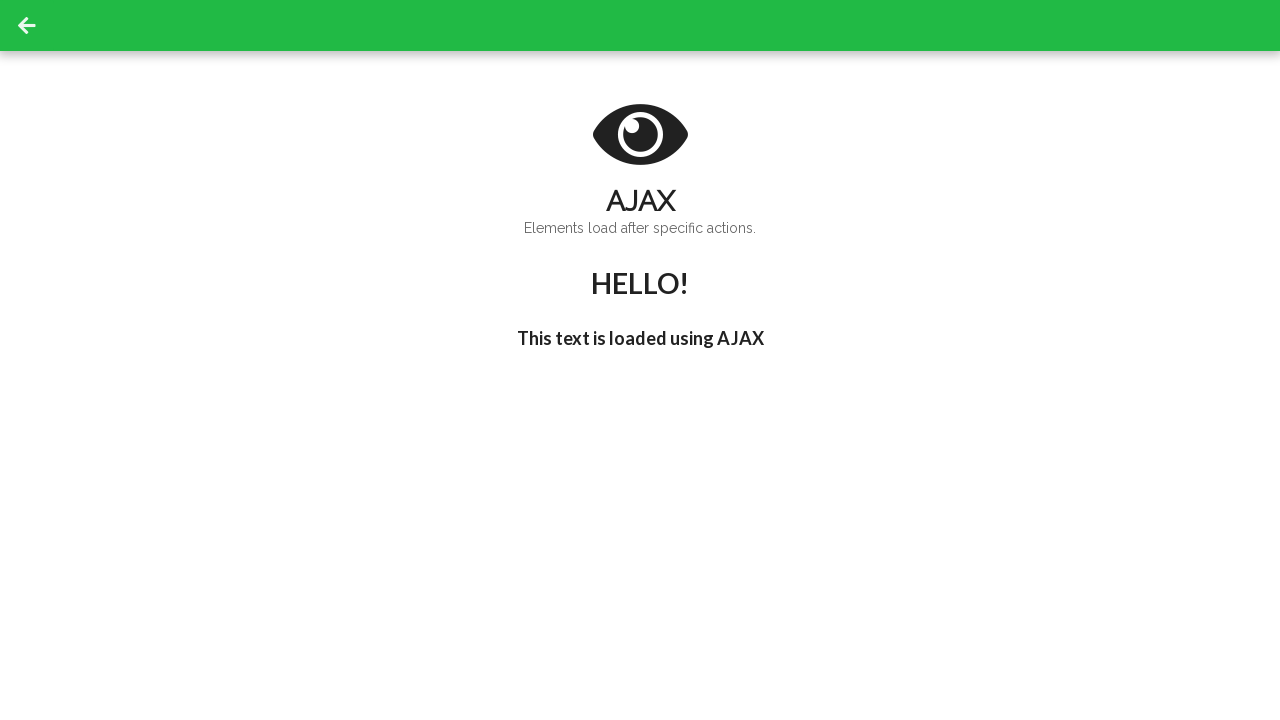

H3 element loaded with expected text "I'm late!"
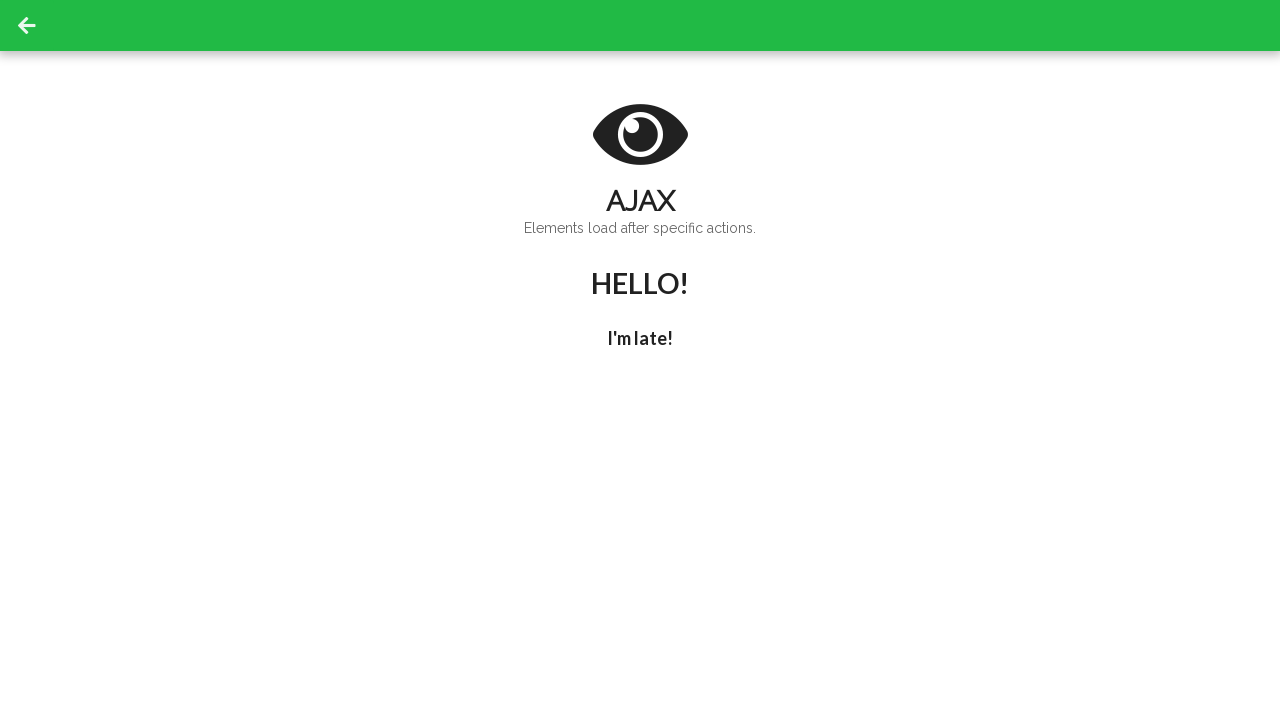

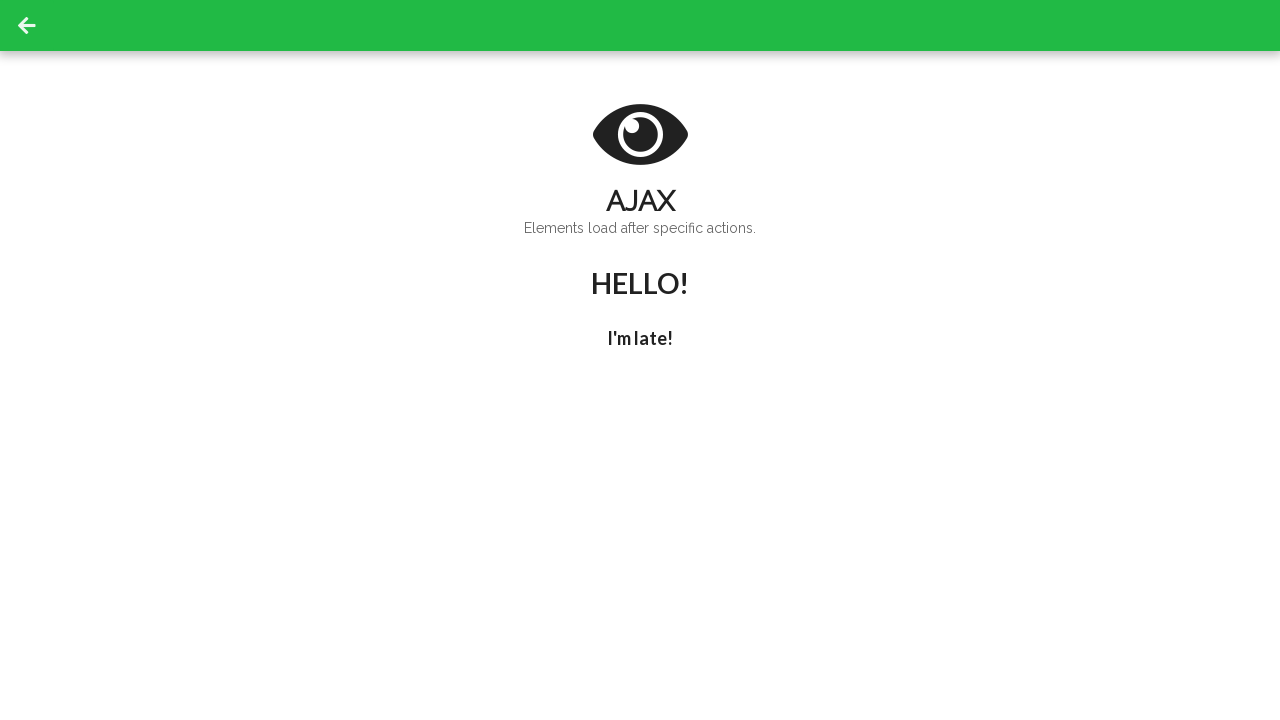